Tests hover interactions on the website's navigation menu by hovering over multiple menu items (main menu, Kursevi, Prijava) and verifying that dropdown submenus appear with expected links.

Starting URL: https://itbootcamp.rs/

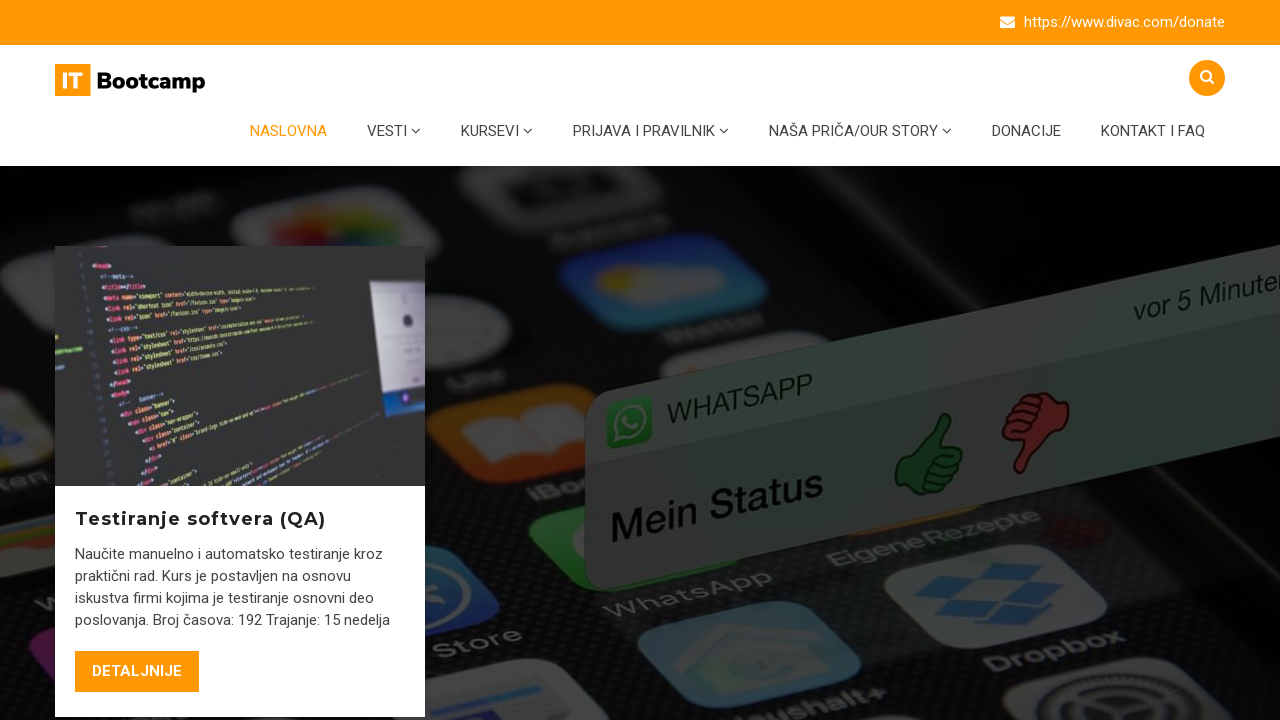

Hovered over first menu item (menu-item-6408) at (394, 131) on xpath=//ul/li[@id='menu-item-6408']
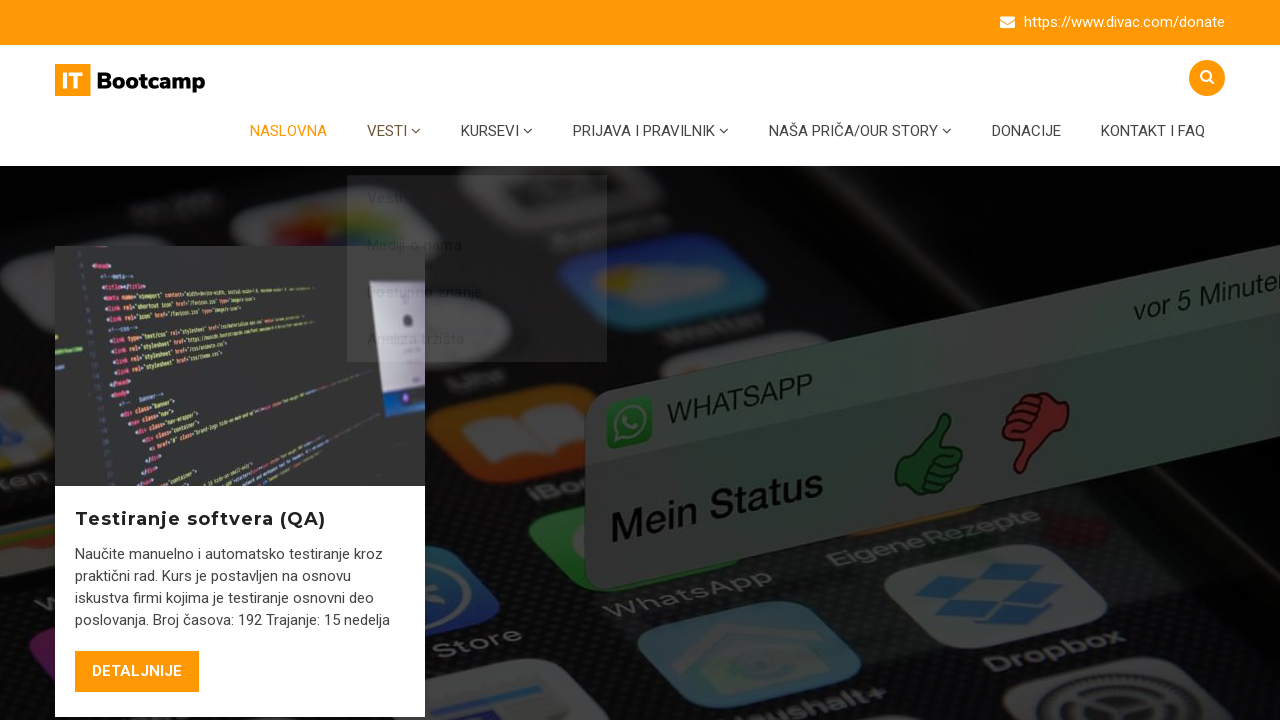

Dropdown appeared with 'Mediji o nama' link
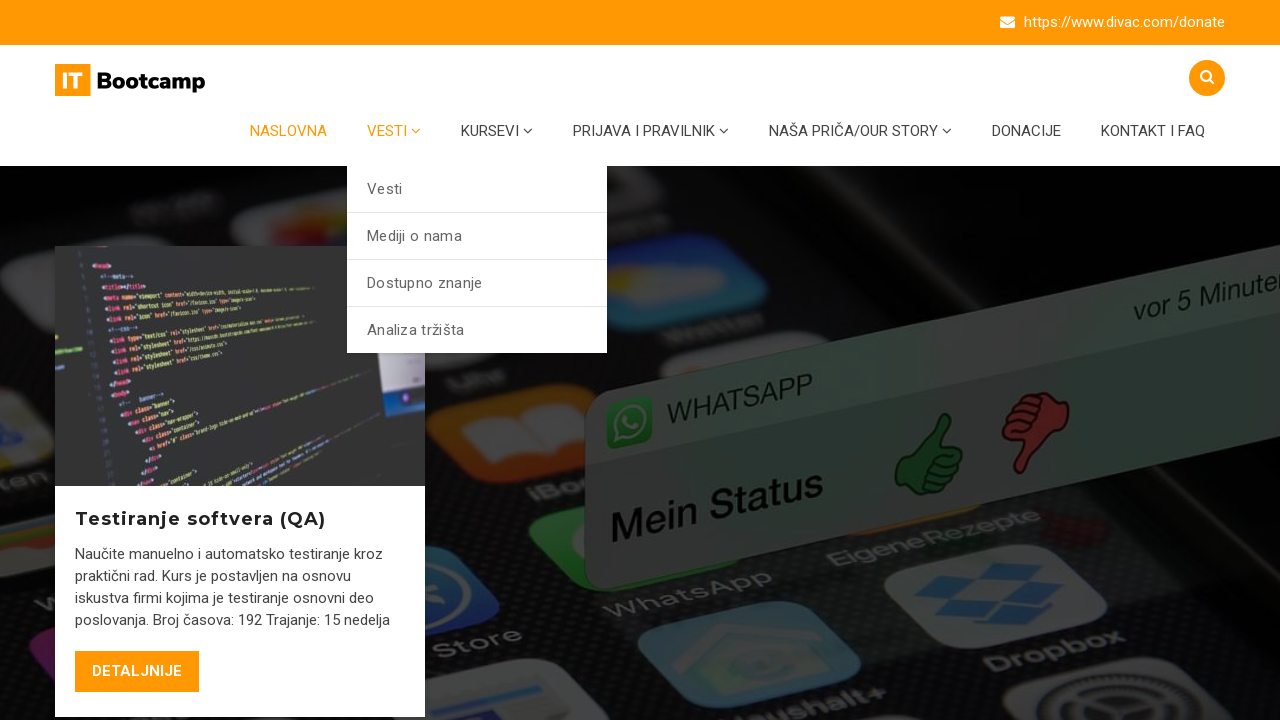

Hovered over 'Kursevi' menu item at (497, 131) on xpath=//ul/li[@id='menu-item-5362']
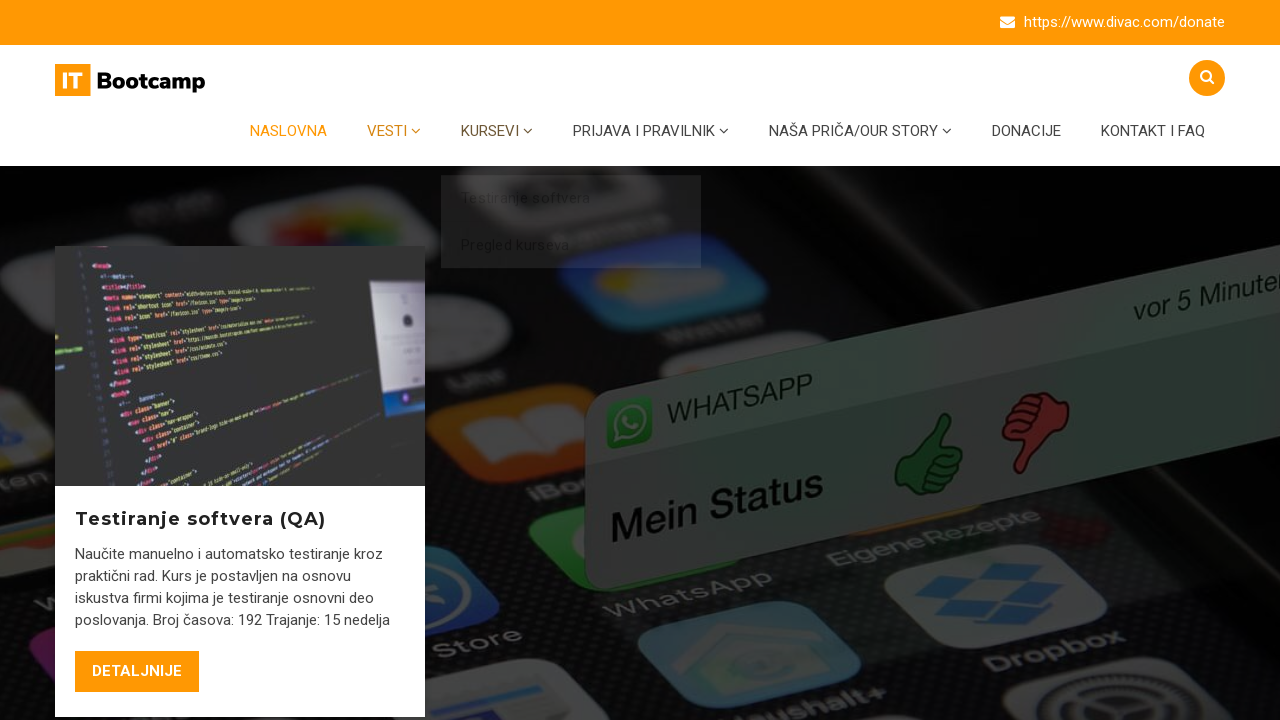

Dropdown appeared with 'Pregled kurseva' link
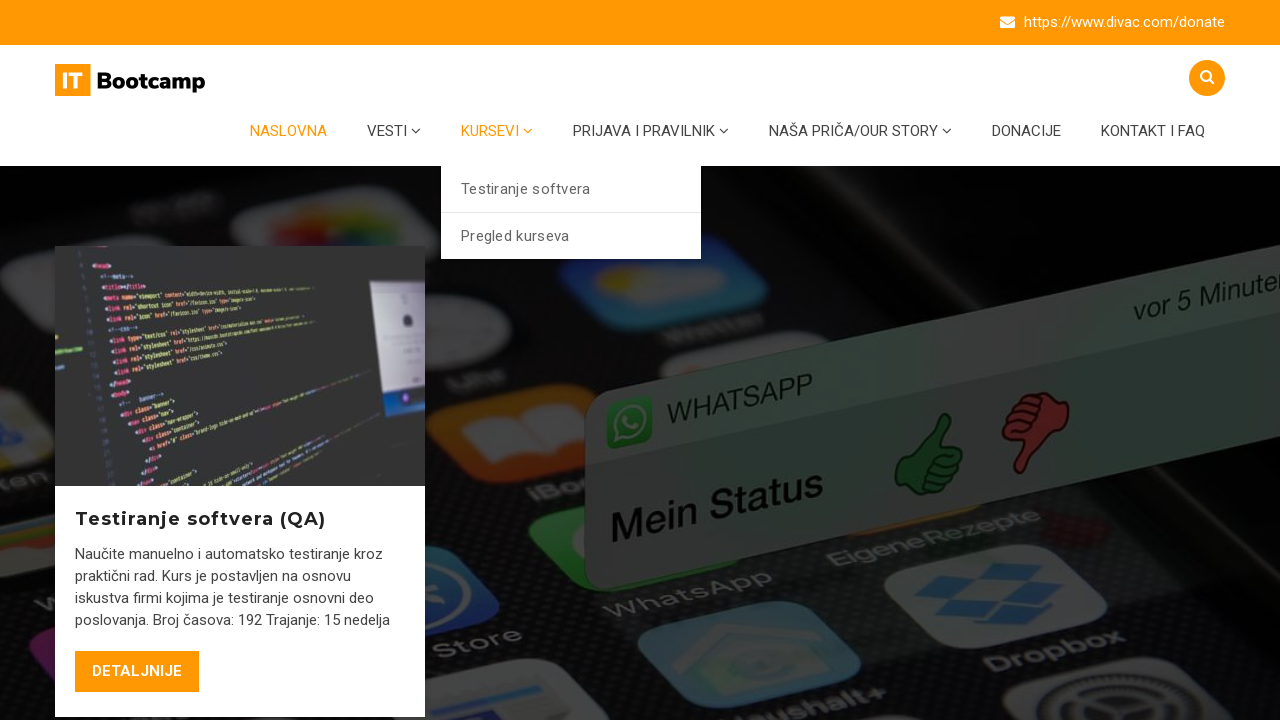

Hovered over 'Prijava' menu item at (651, 131) on xpath=//ul/li[@id='menu-item-5453']
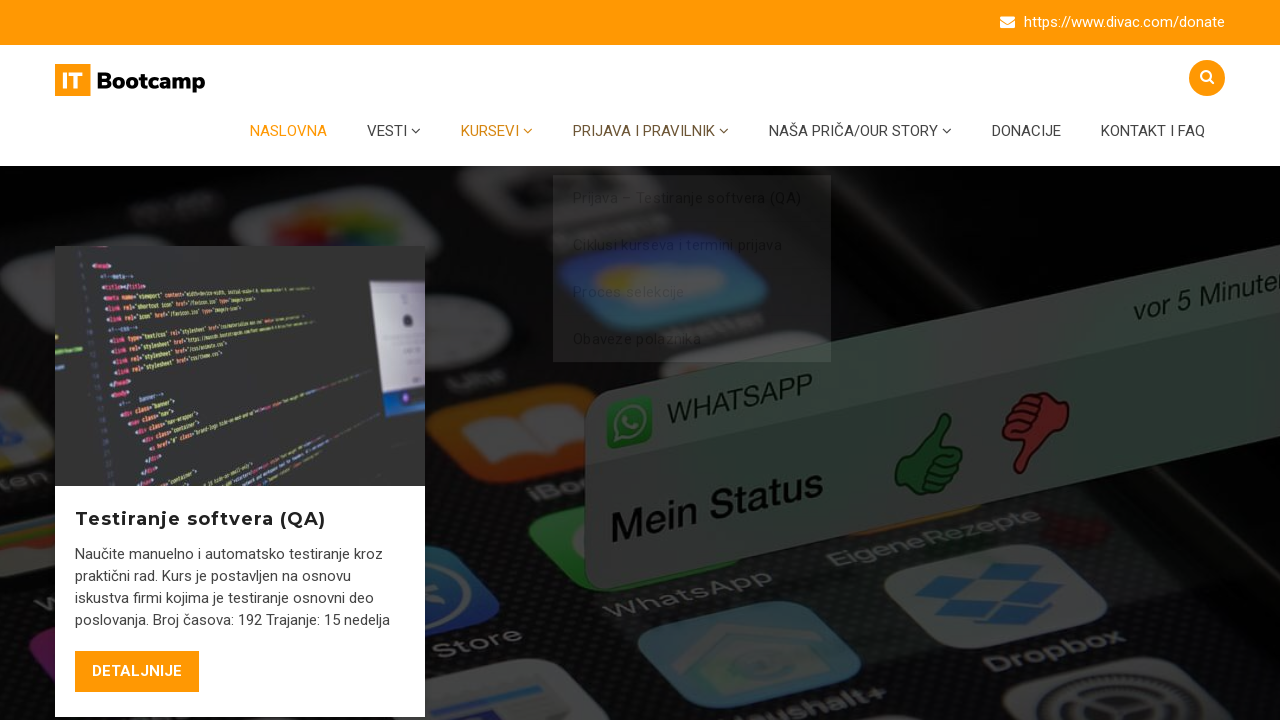

Dropdown appeared with QA course registration link
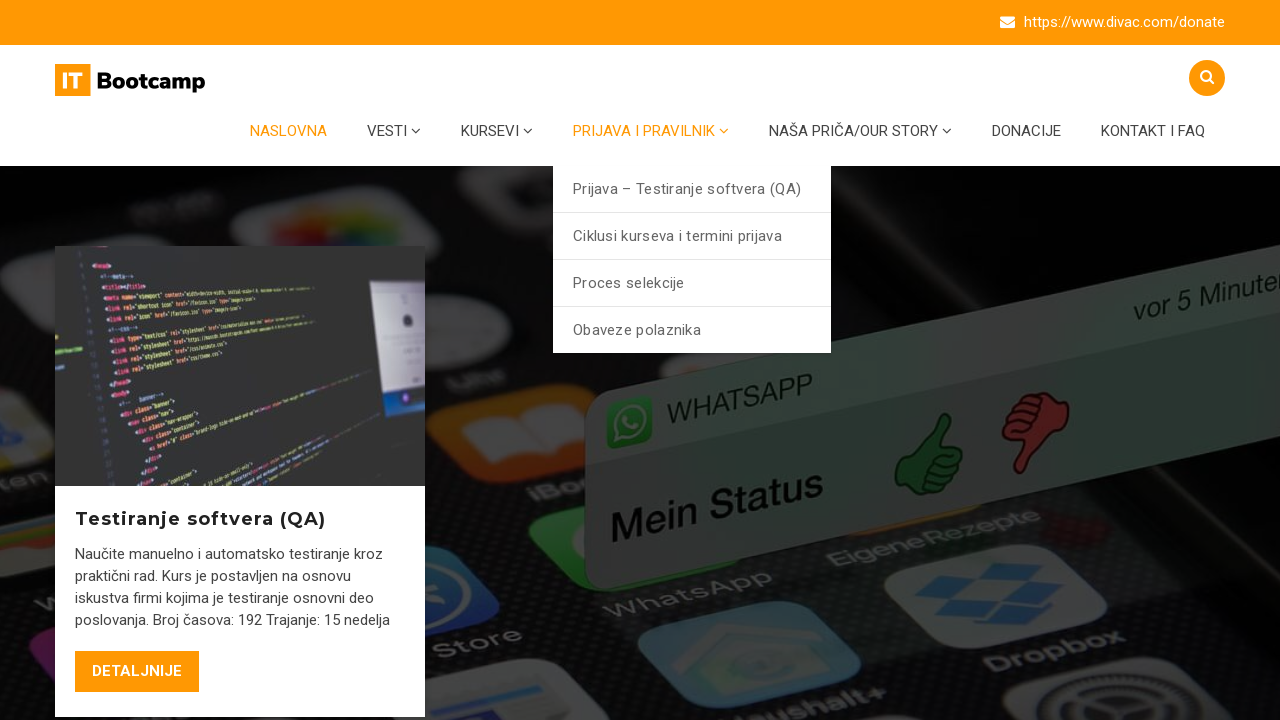

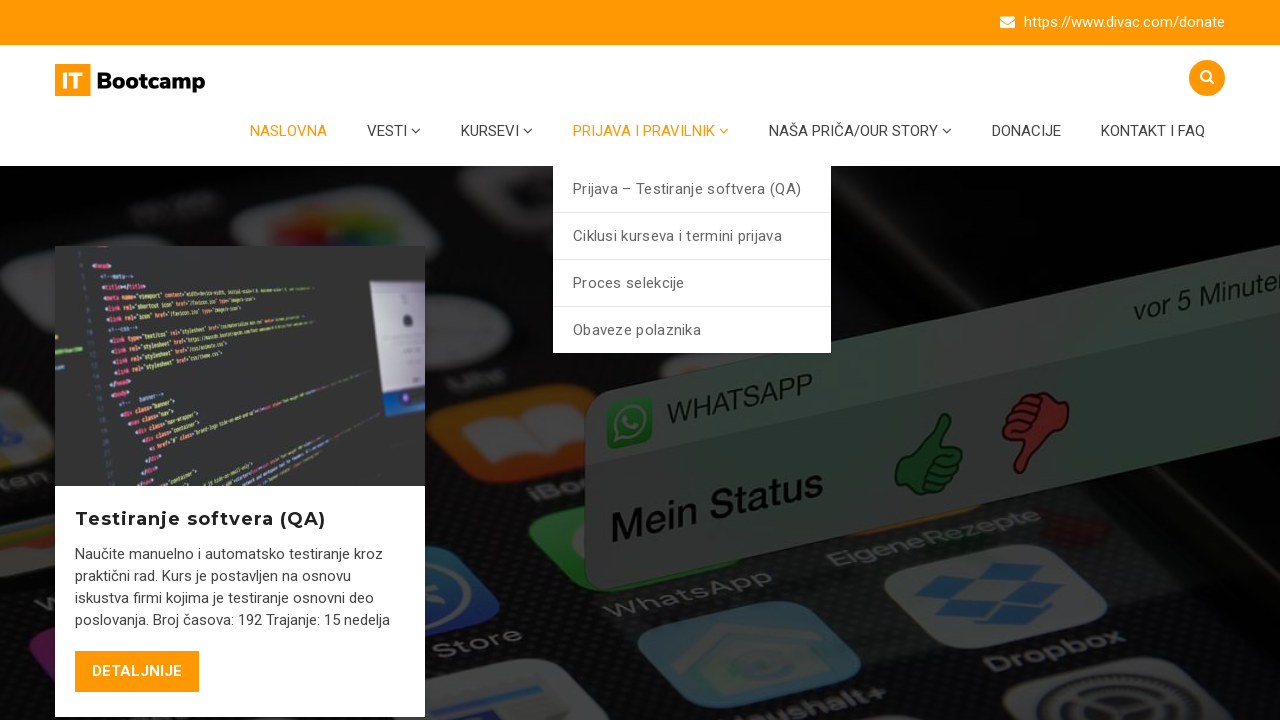